Tests the Python.org search functionality by entering "pycon" in the search box and submitting the search form using the Enter key

Starting URL: http://www.python.org

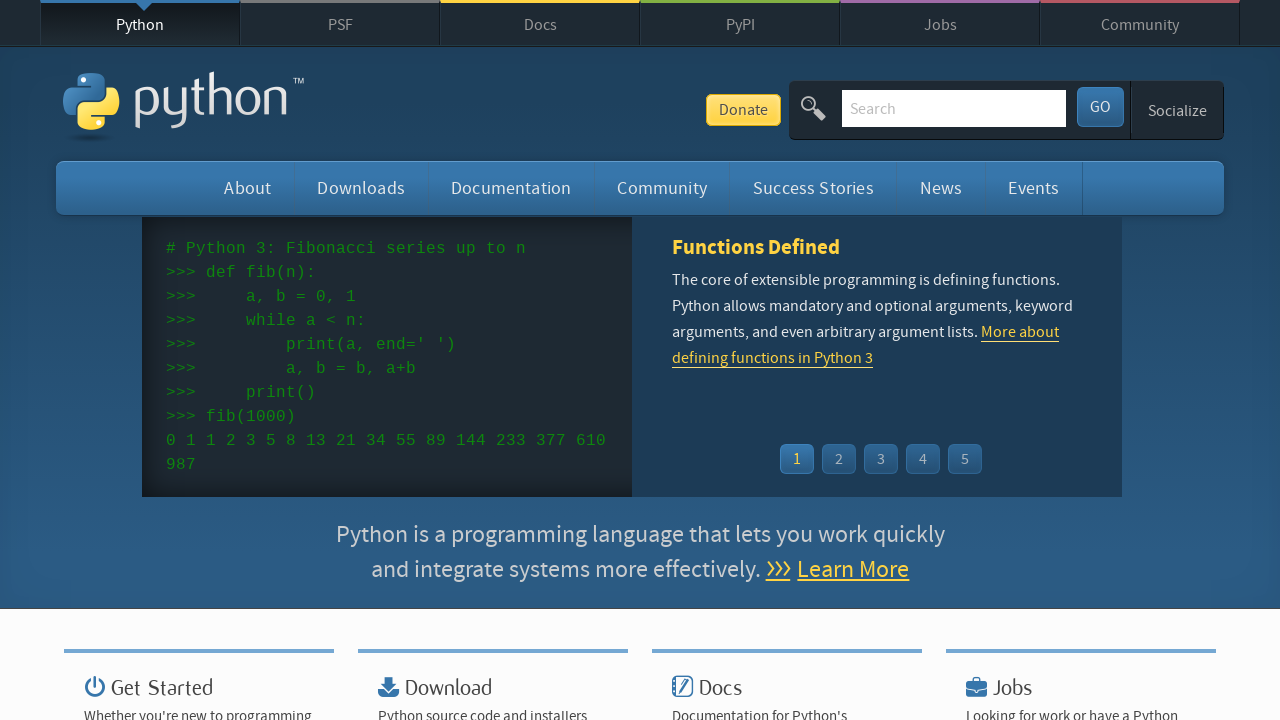

Filled search box with 'pycon' on input[name='q']
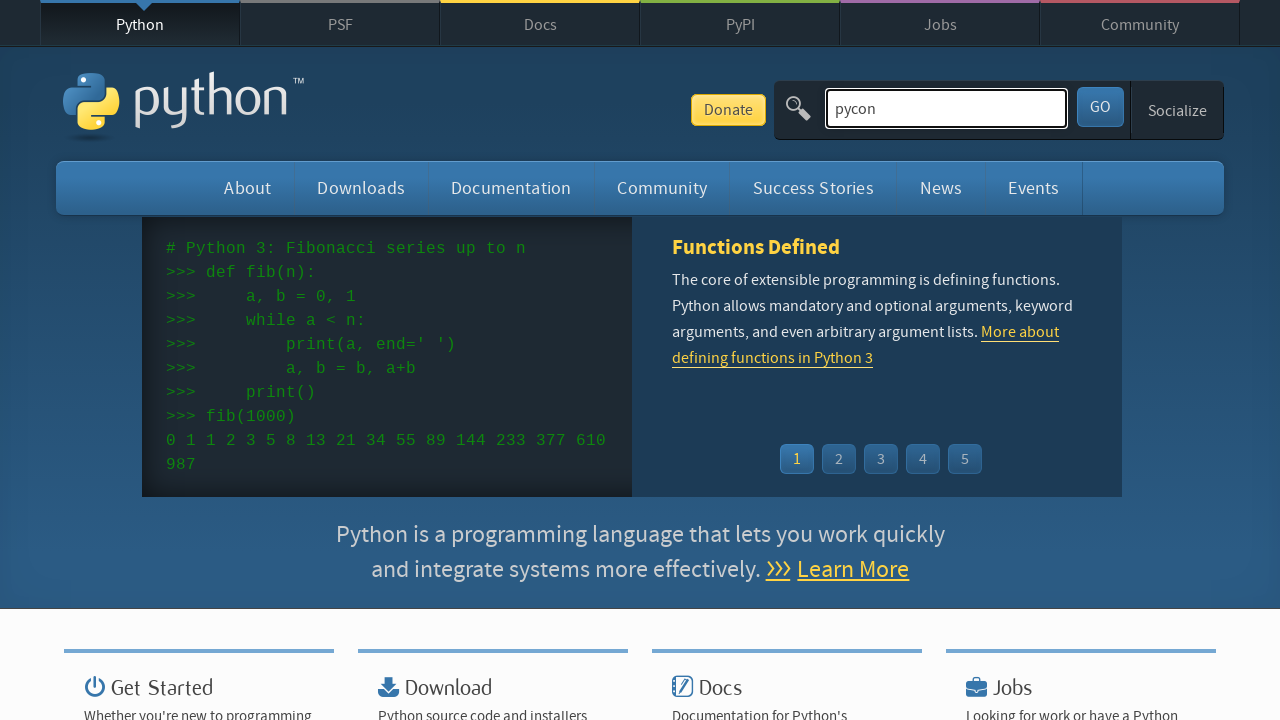

Pressed Enter to submit search form on input[name='q']
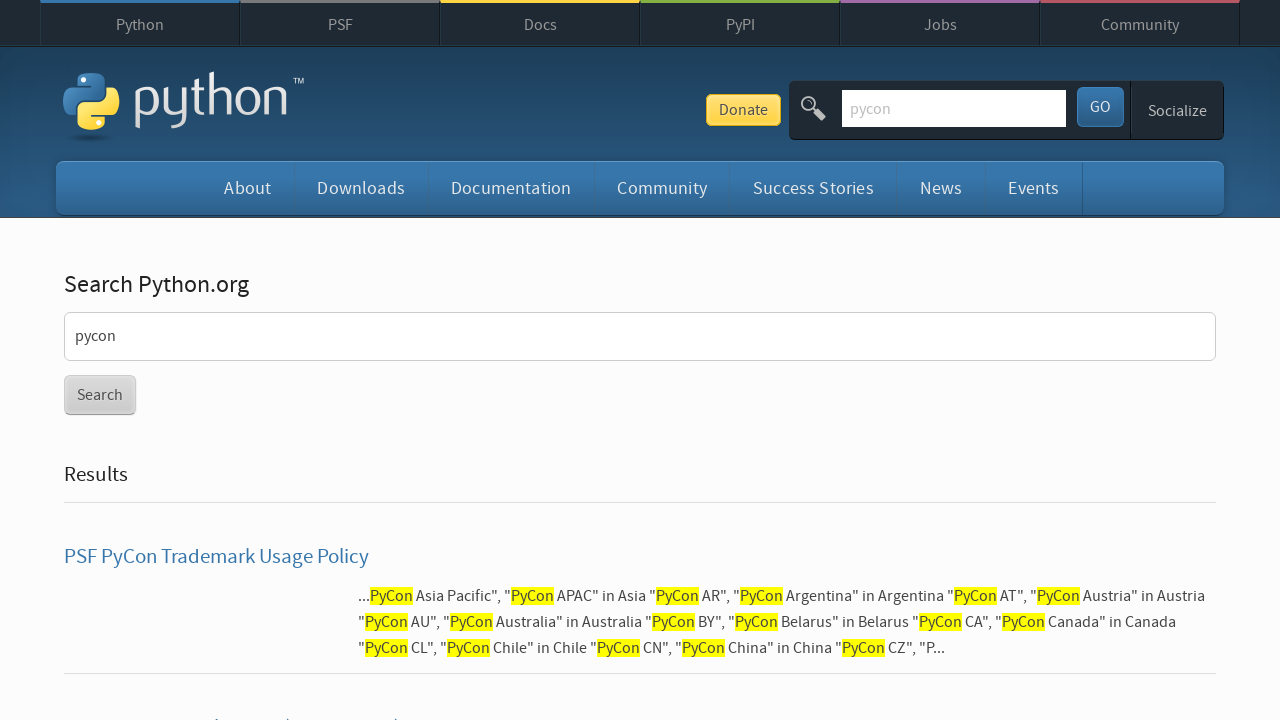

Search results loaded and network idle
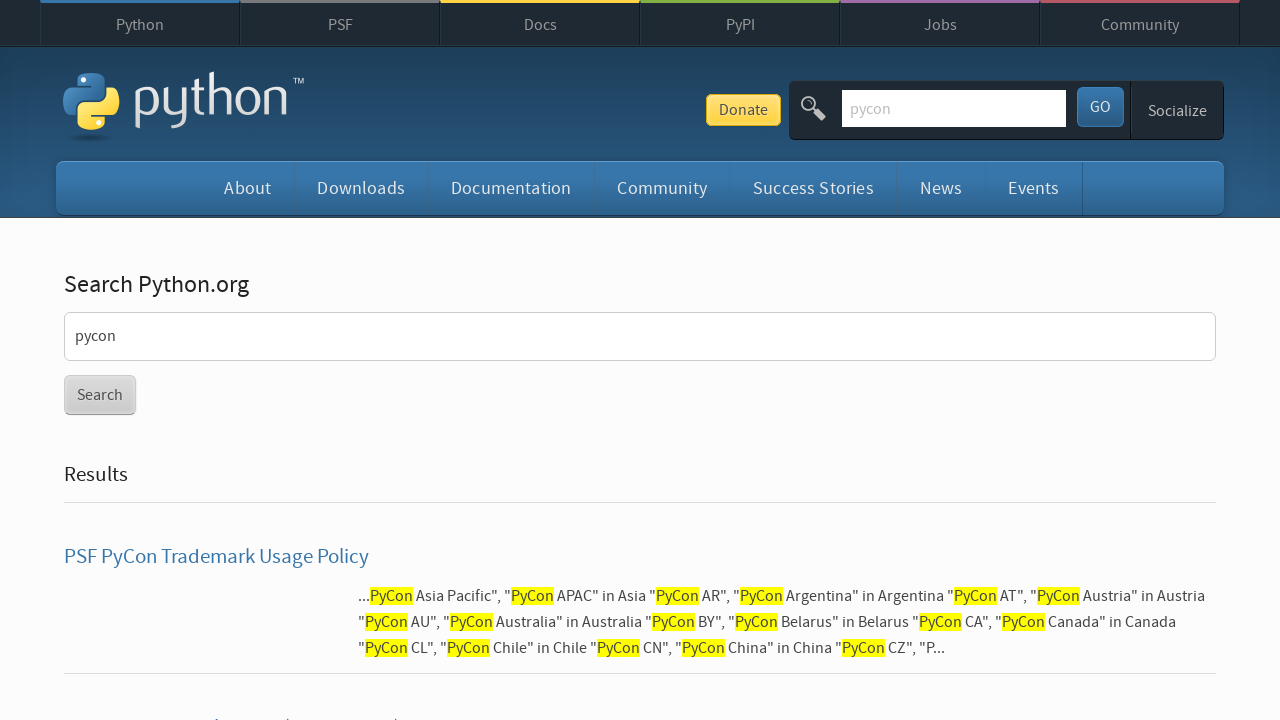

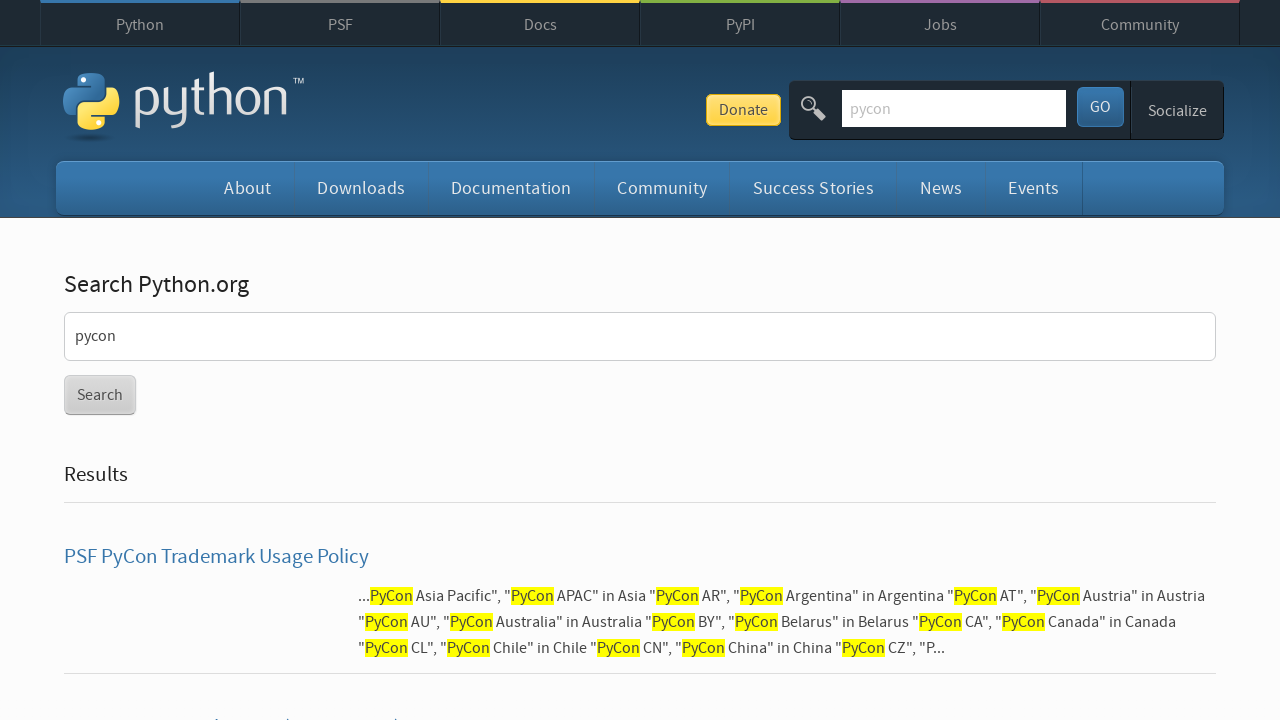